Navigates to a Flipkart product page and checks the stock availability status by looking for the out-of-stock indicator, then scrolls the page to load content.

Starting URL: https://www.flipkart.com/redmi-note-4-black-32-gb/p/itmeqe48hrakfuuj?pid=MOBEQ98MMWX5R8RE

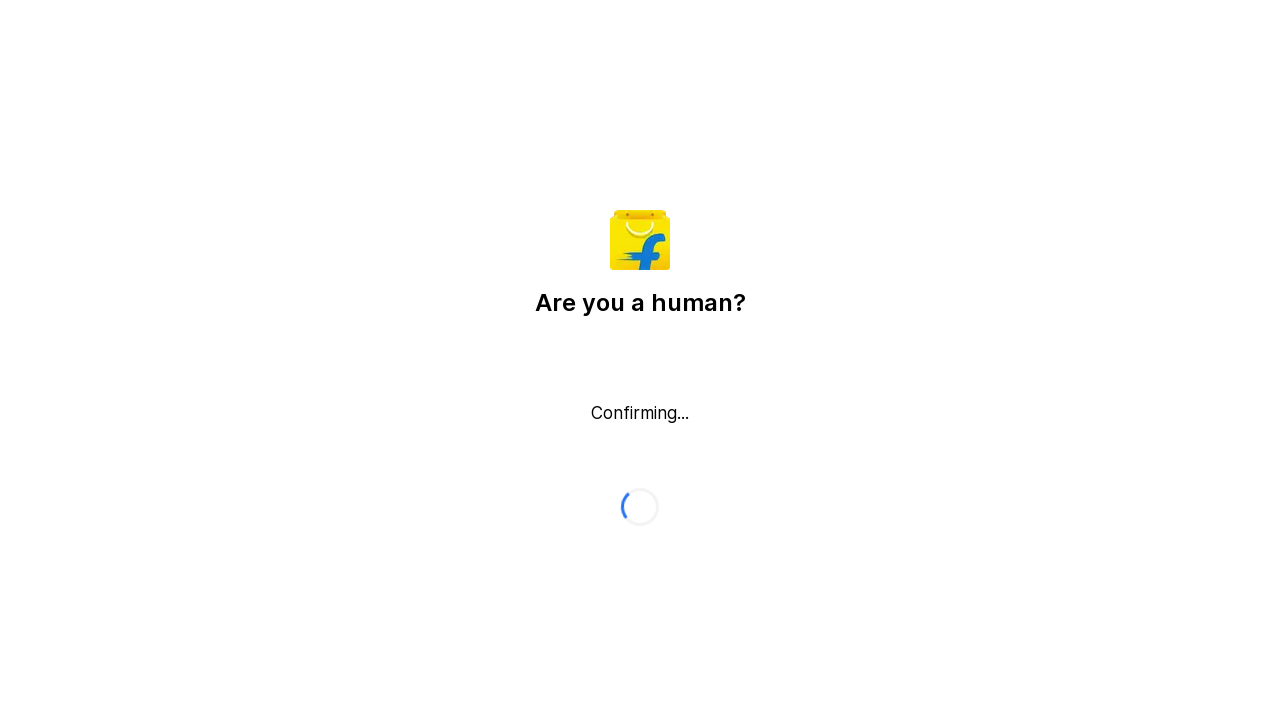

Waited for page to load (domcontentloaded state)
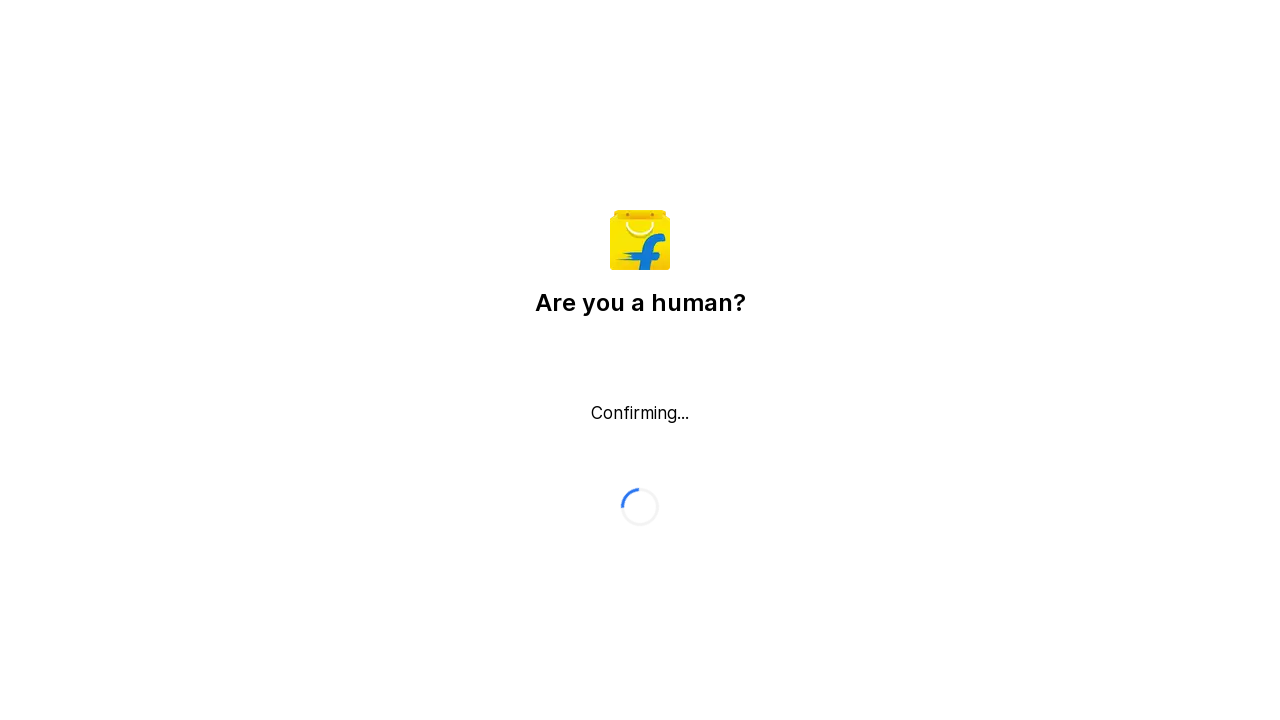

Checked for out-of-stock indicator - Found: False
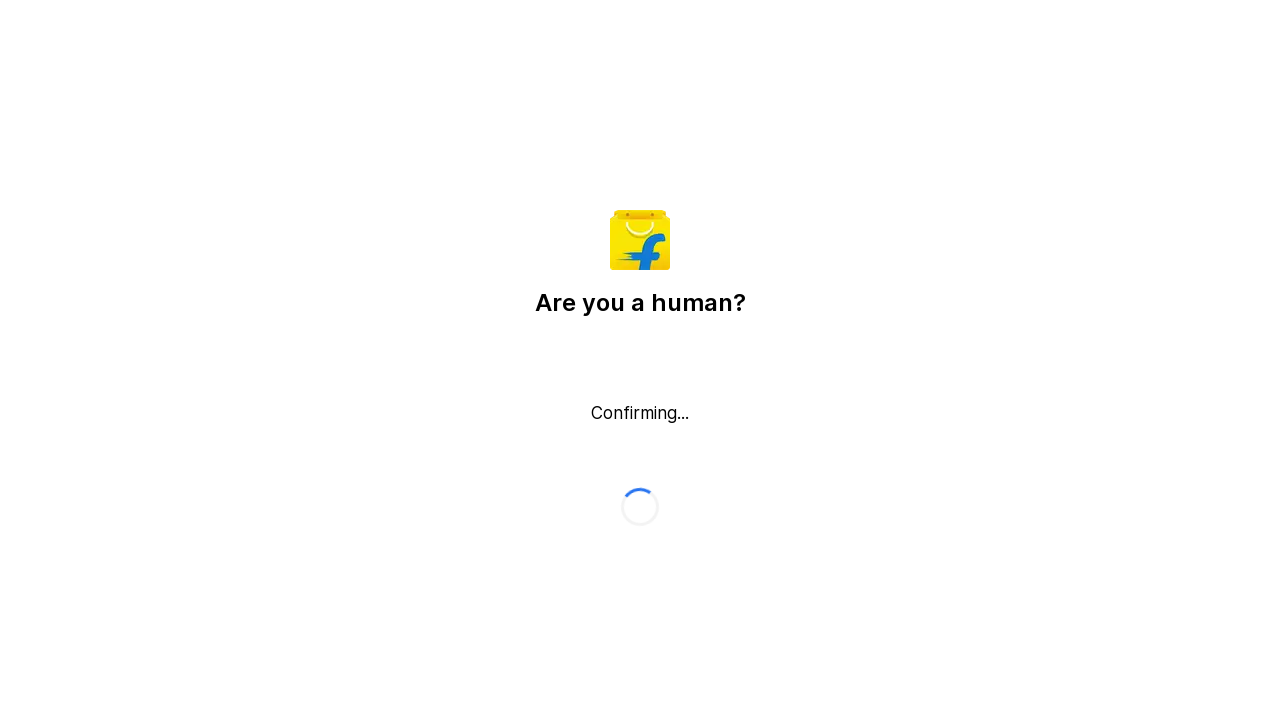

Scrolled to bottom of page to load additional content
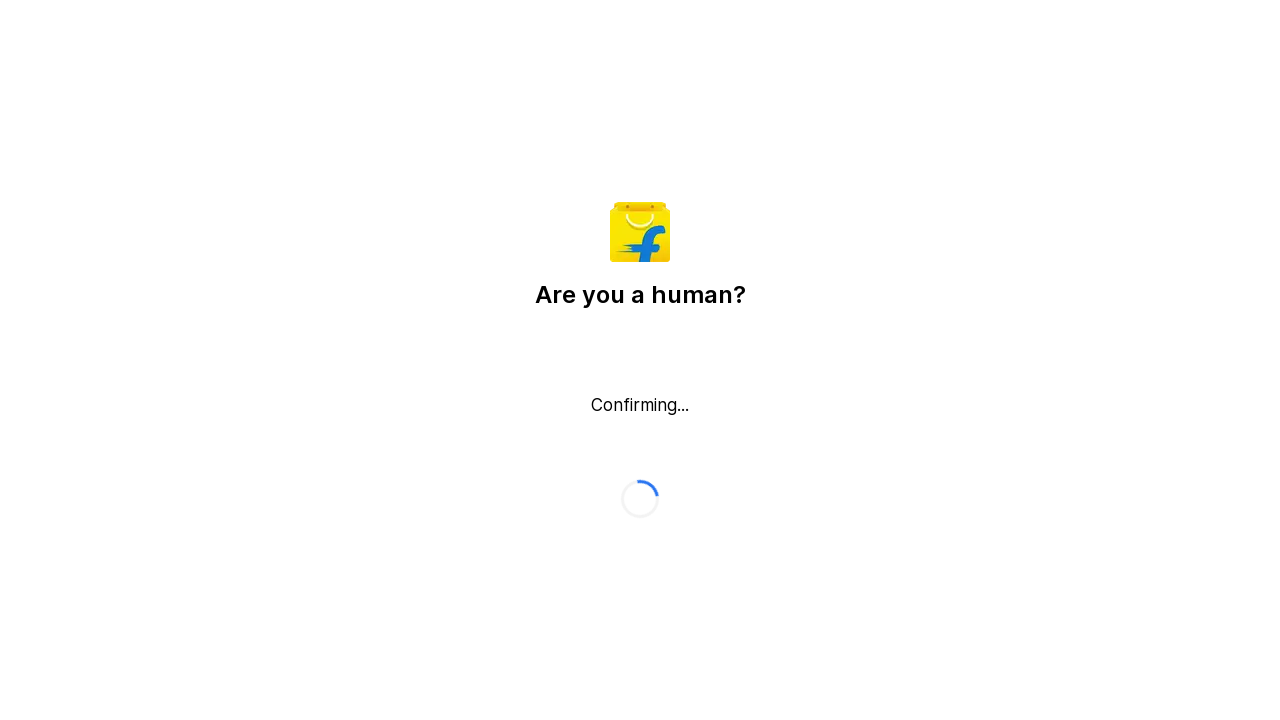

Waited 1 second for content to load
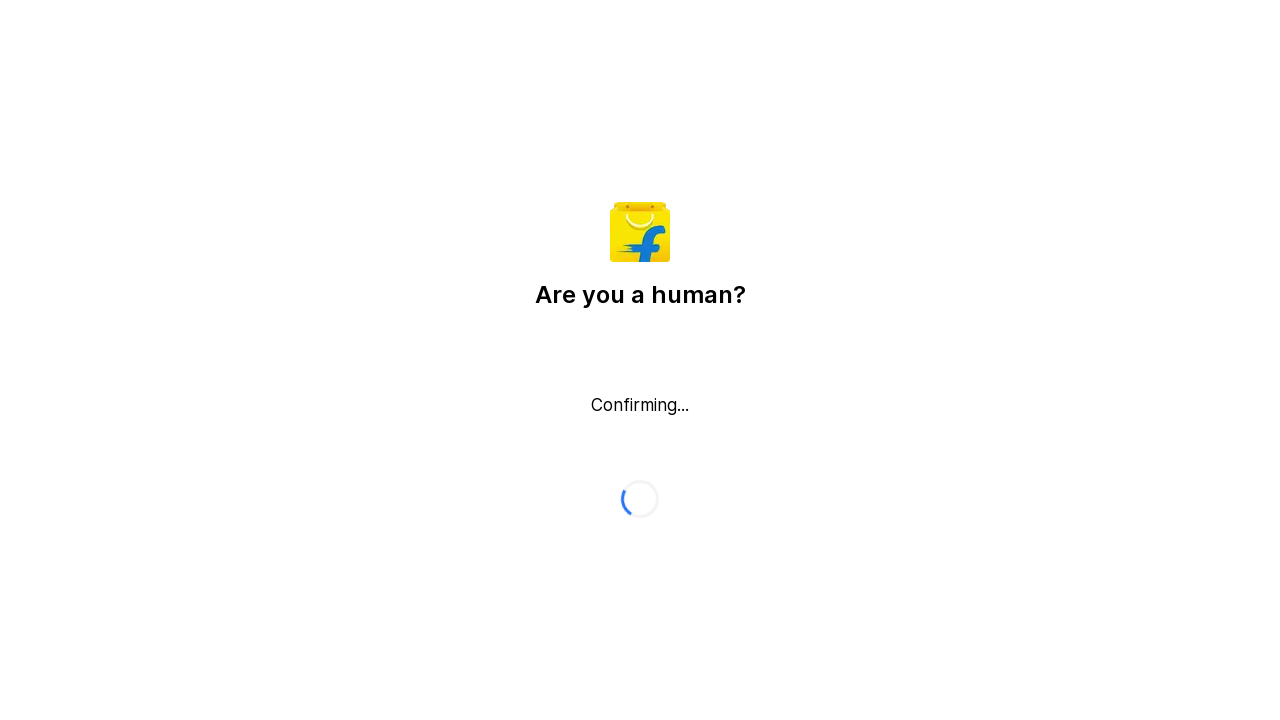

Scrolled back to top of page
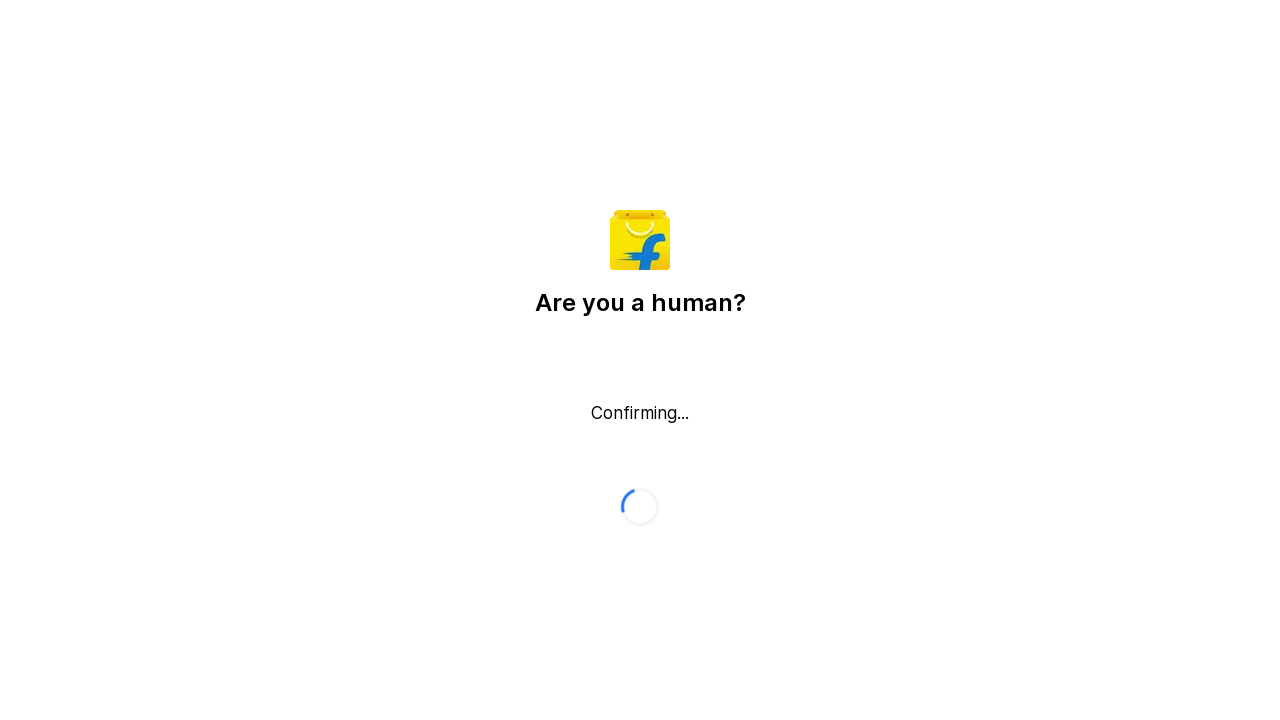

Reloaded page to check updated stock status
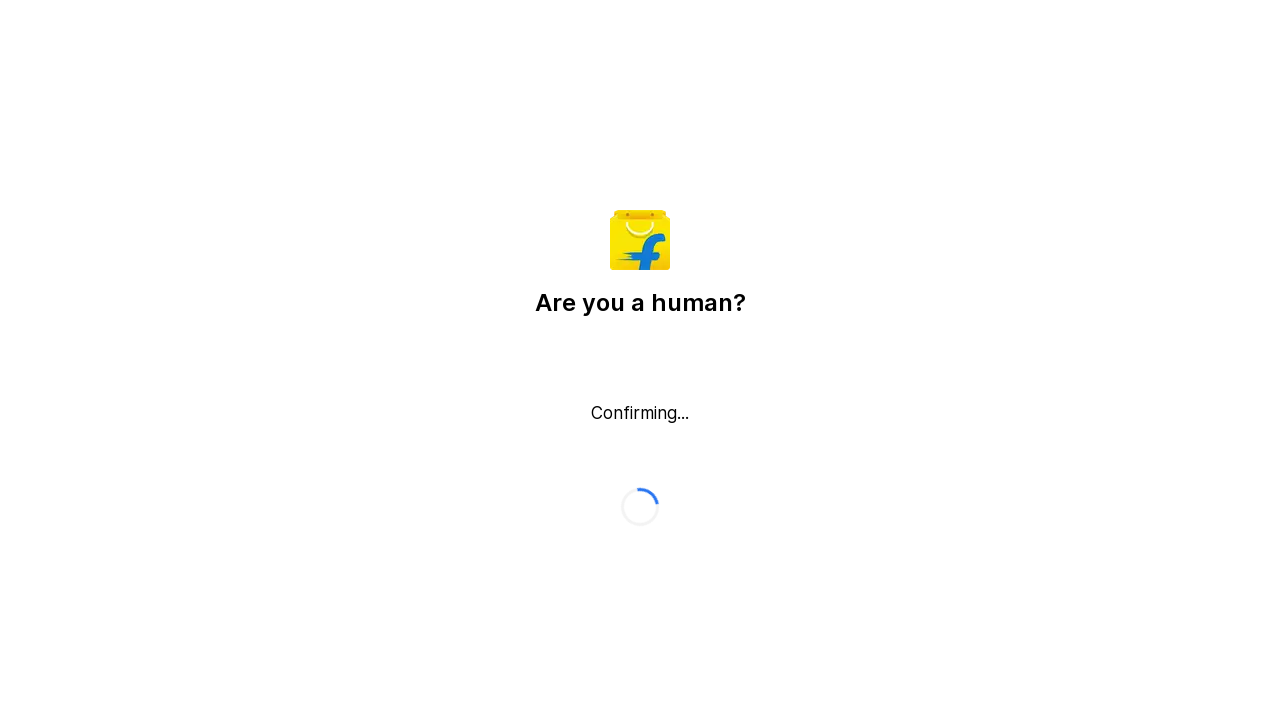

Waited for page to load after refresh (domcontentloaded state)
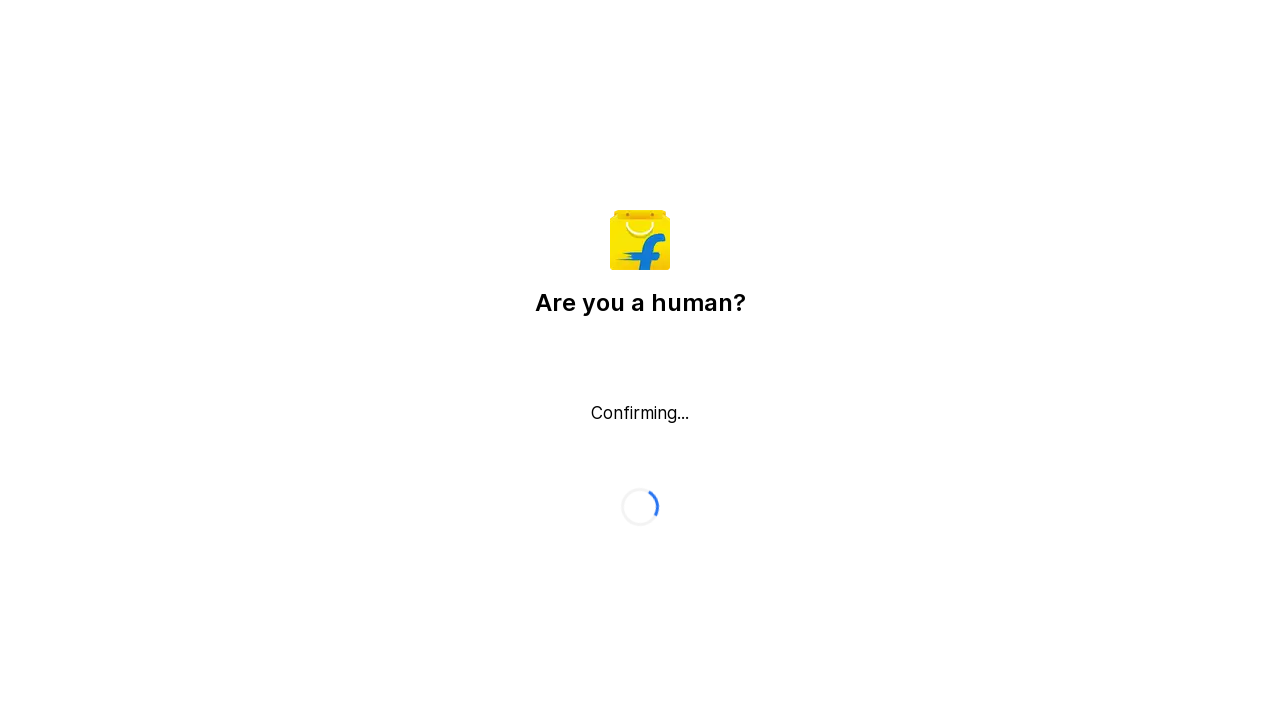

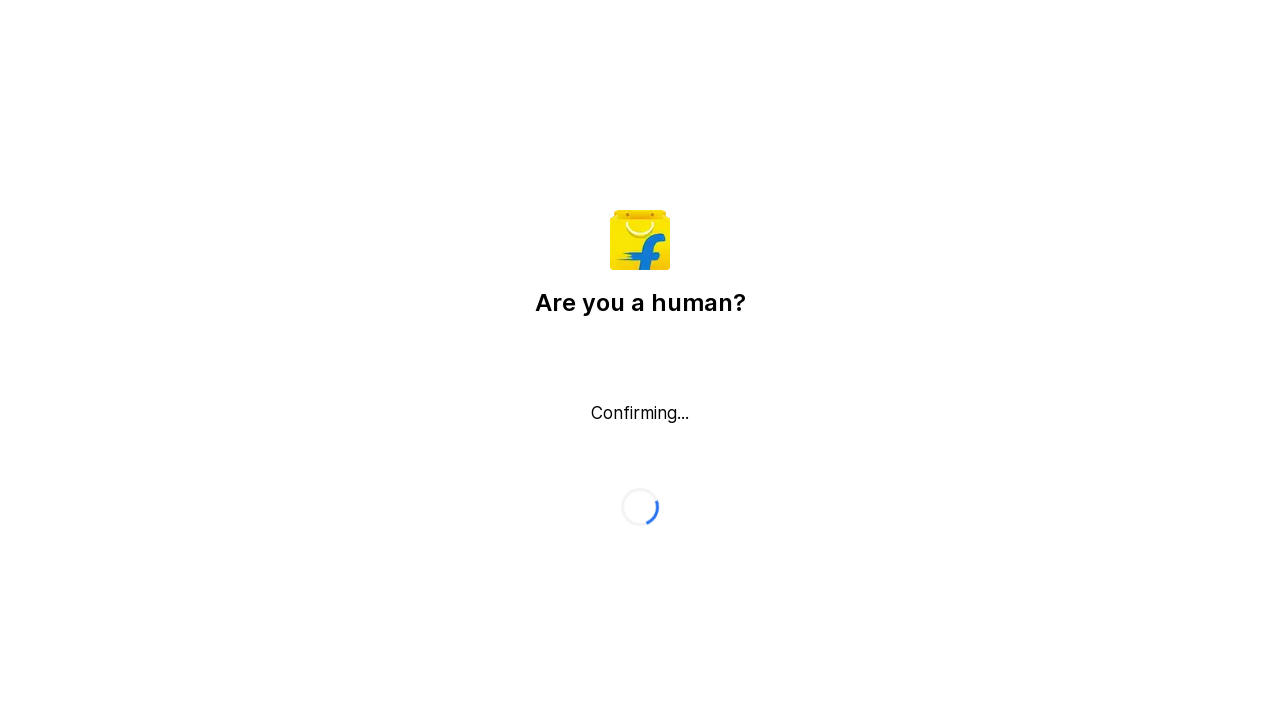